Tests various UI validations including visibility toggling, dialog handling, mouse hover interactions, and iframe navigation on a practice automation page.

Starting URL: https://rahulshettyacademy.com/AutomationPractice/

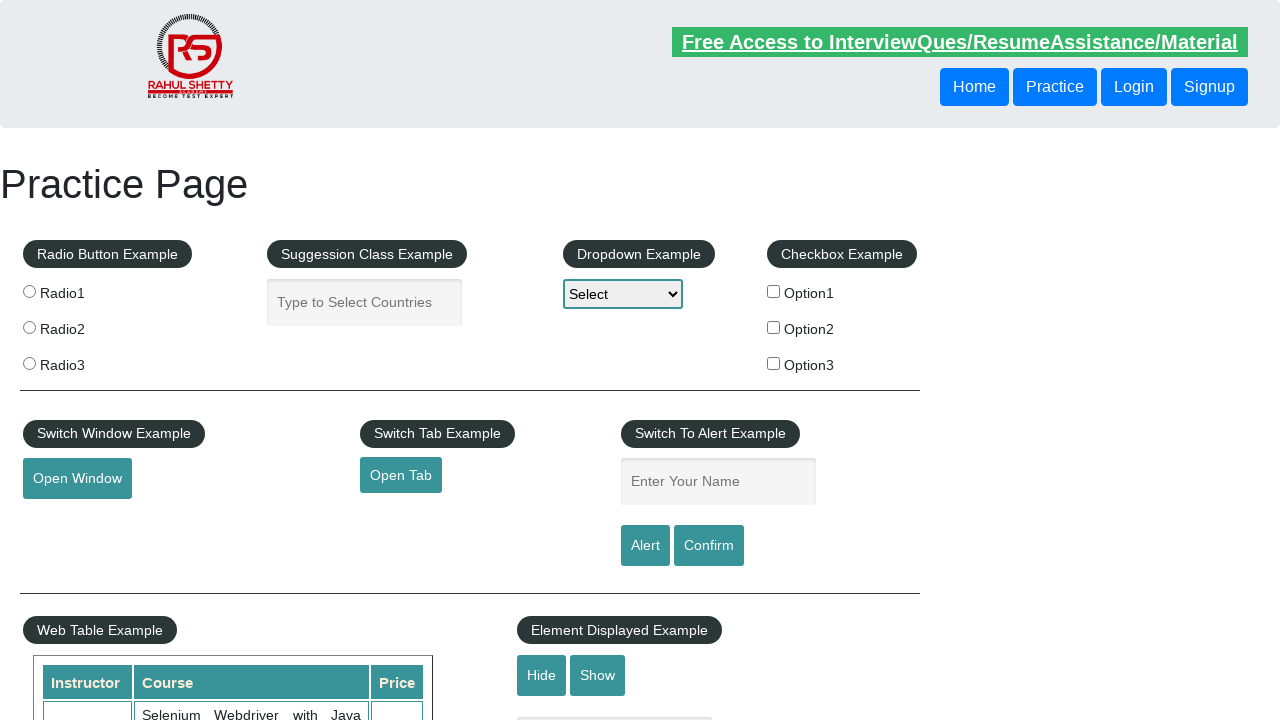

Waited for text field selector to be present in DOM
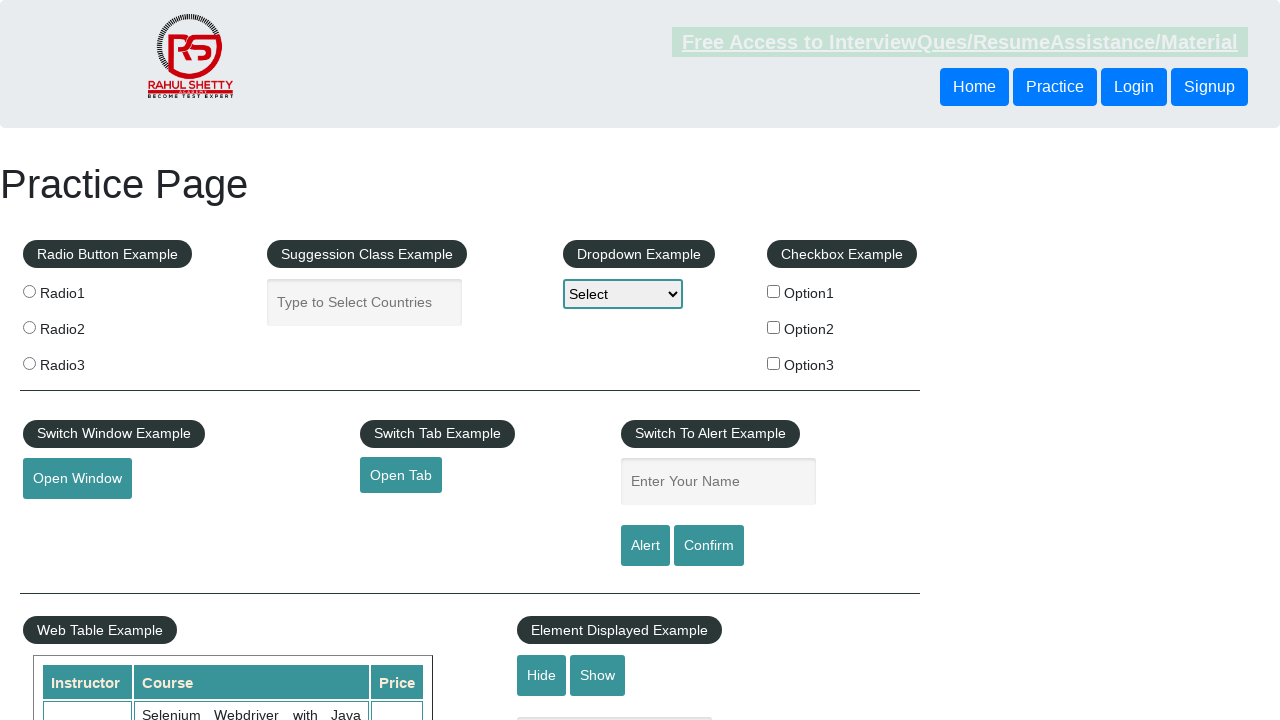

Verified text field is visible
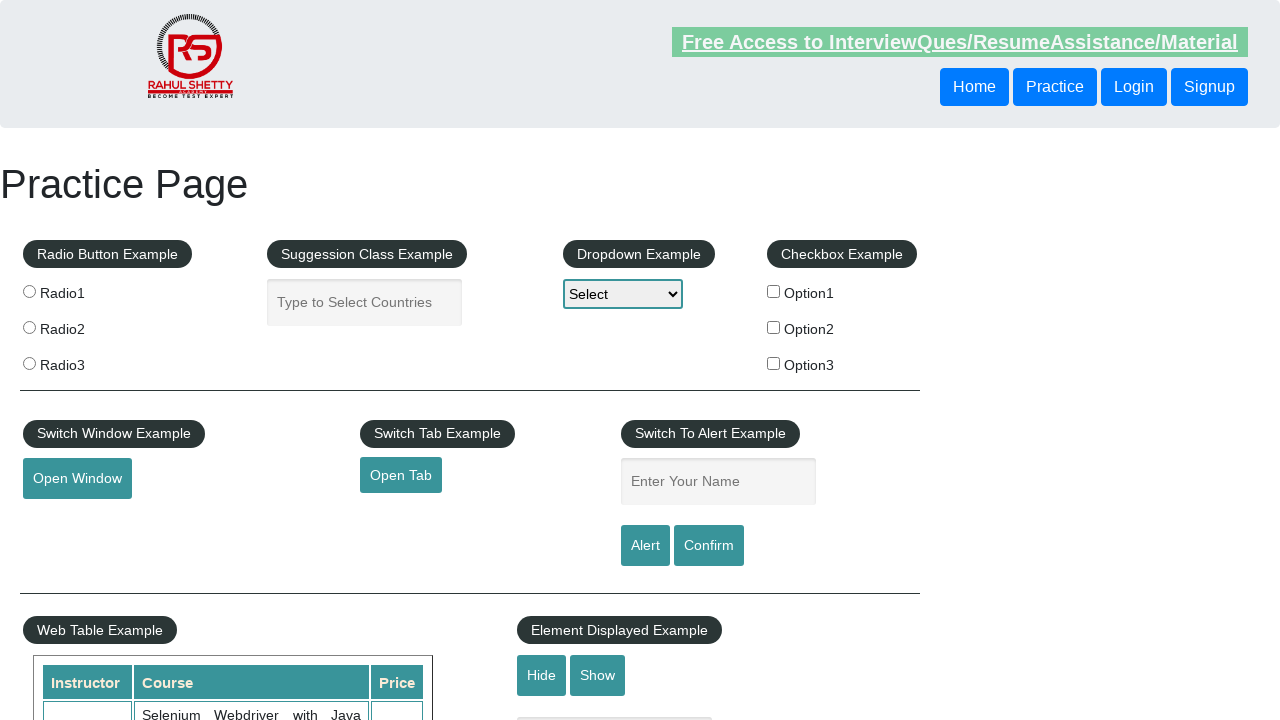

Clicked hide button to hide text field at (542, 675) on #hide-textbox
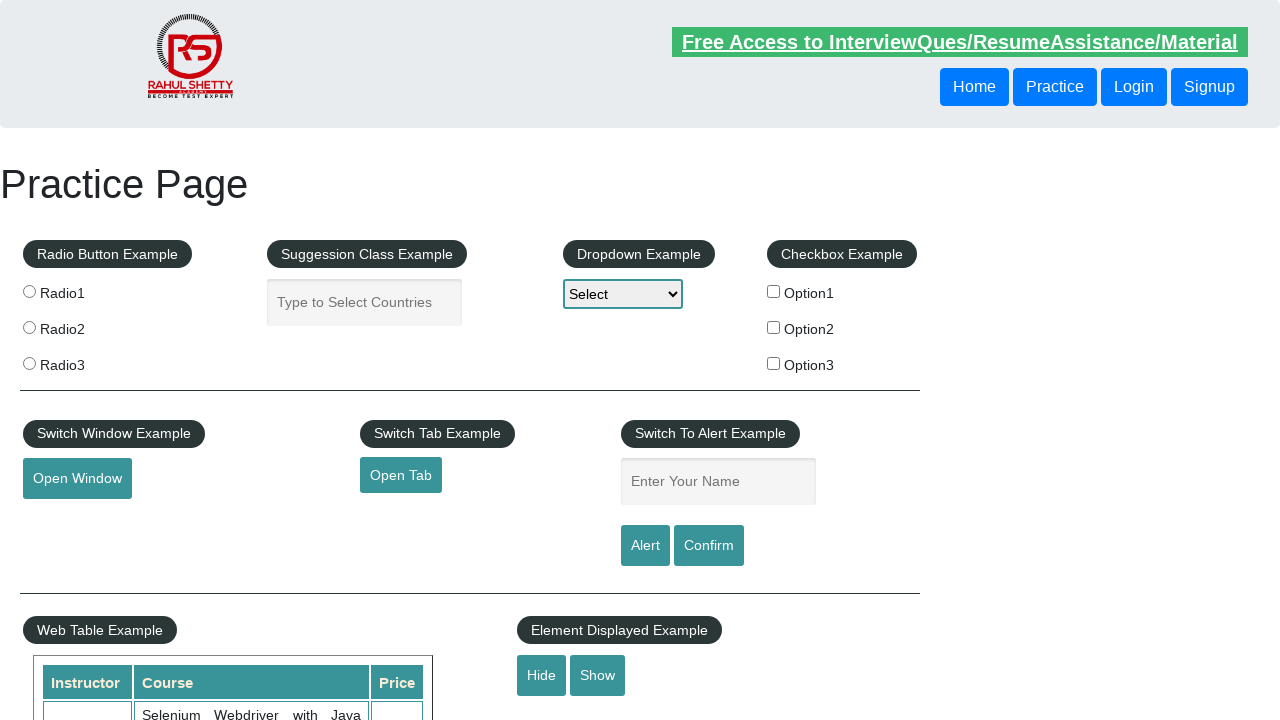

Waited 500ms for visibility change to complete
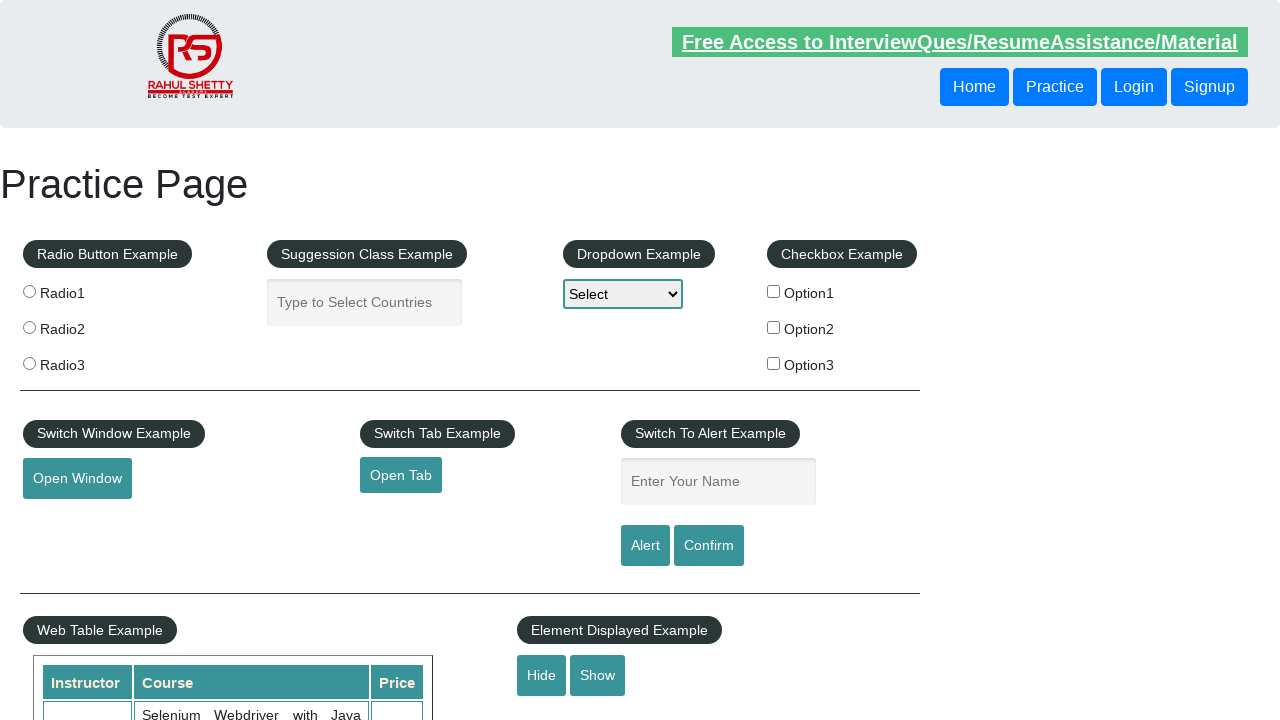

Verified text field is now hidden
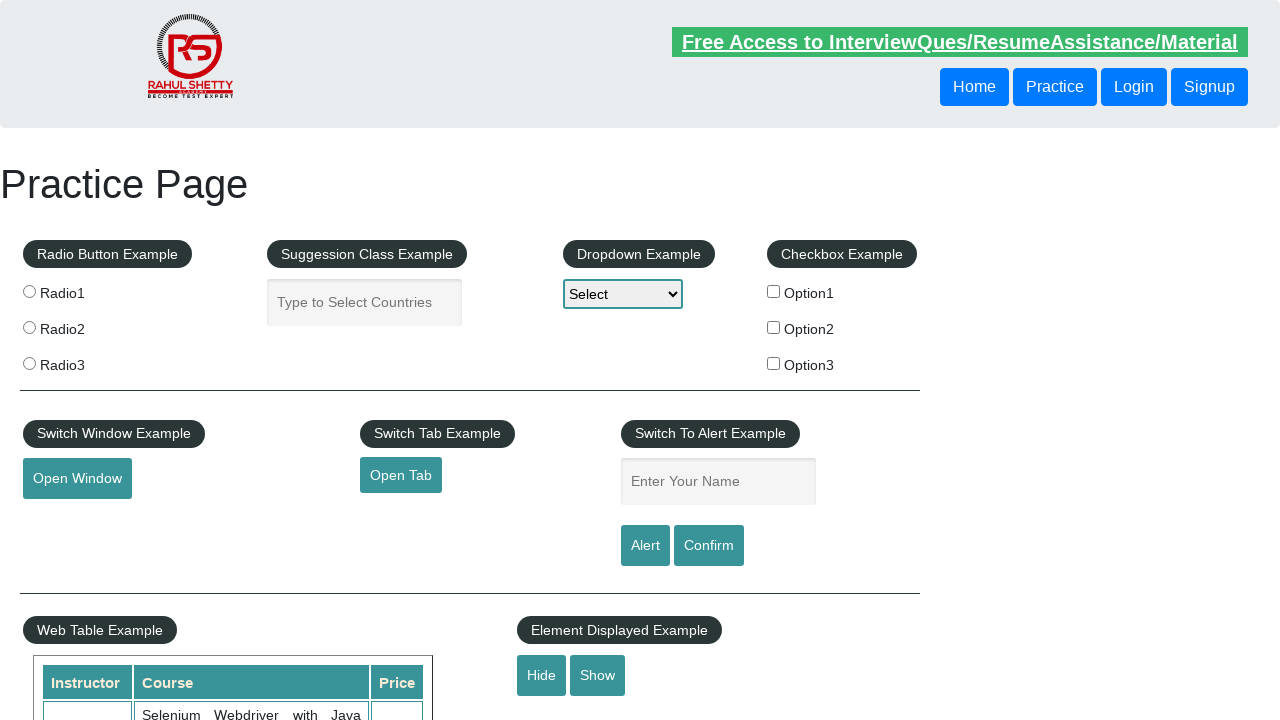

Set up dialog handler to accept dialogs
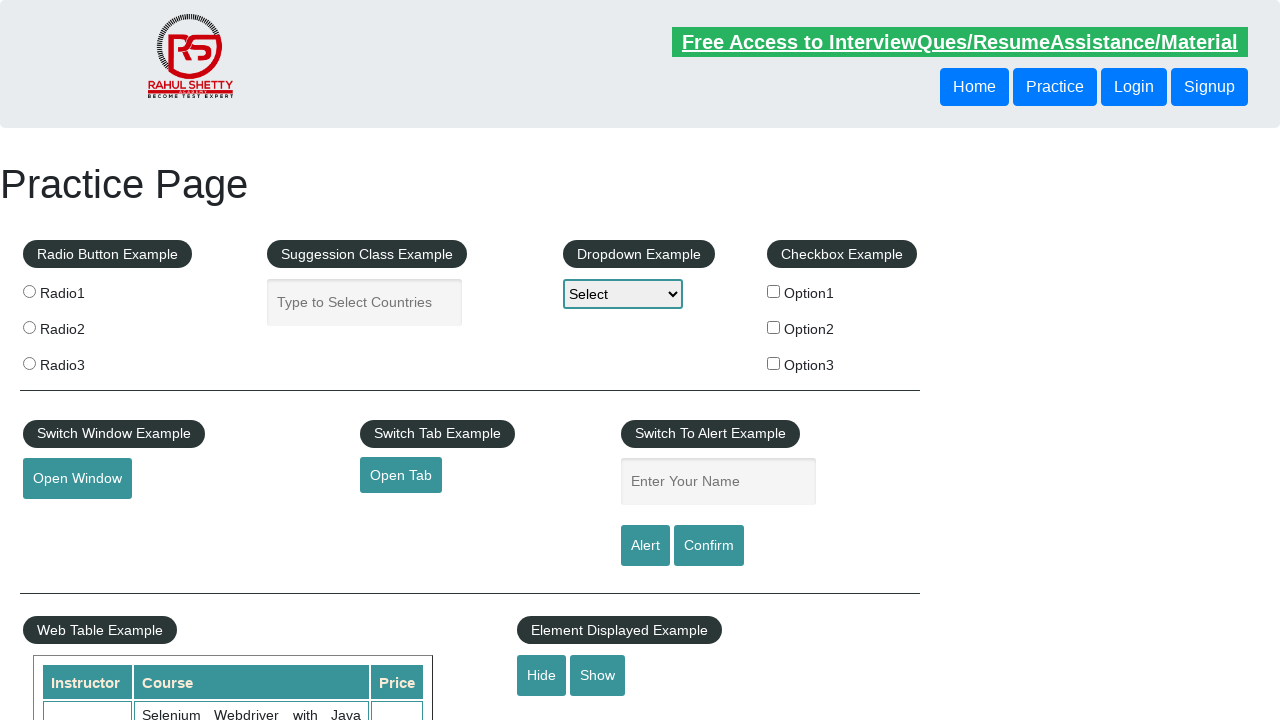

Clicked confirm button to trigger dialog at (709, 546) on #confirmbtn
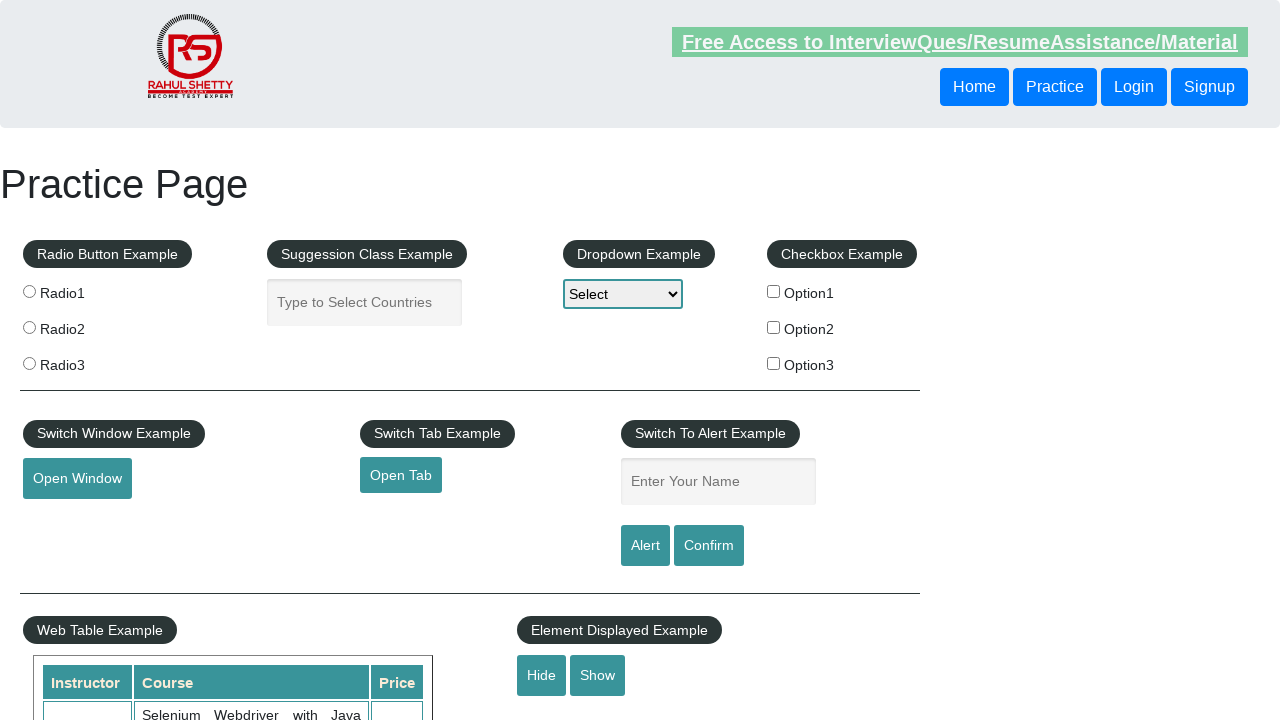

Hovered over mouse hover element at (83, 361) on #mousehover
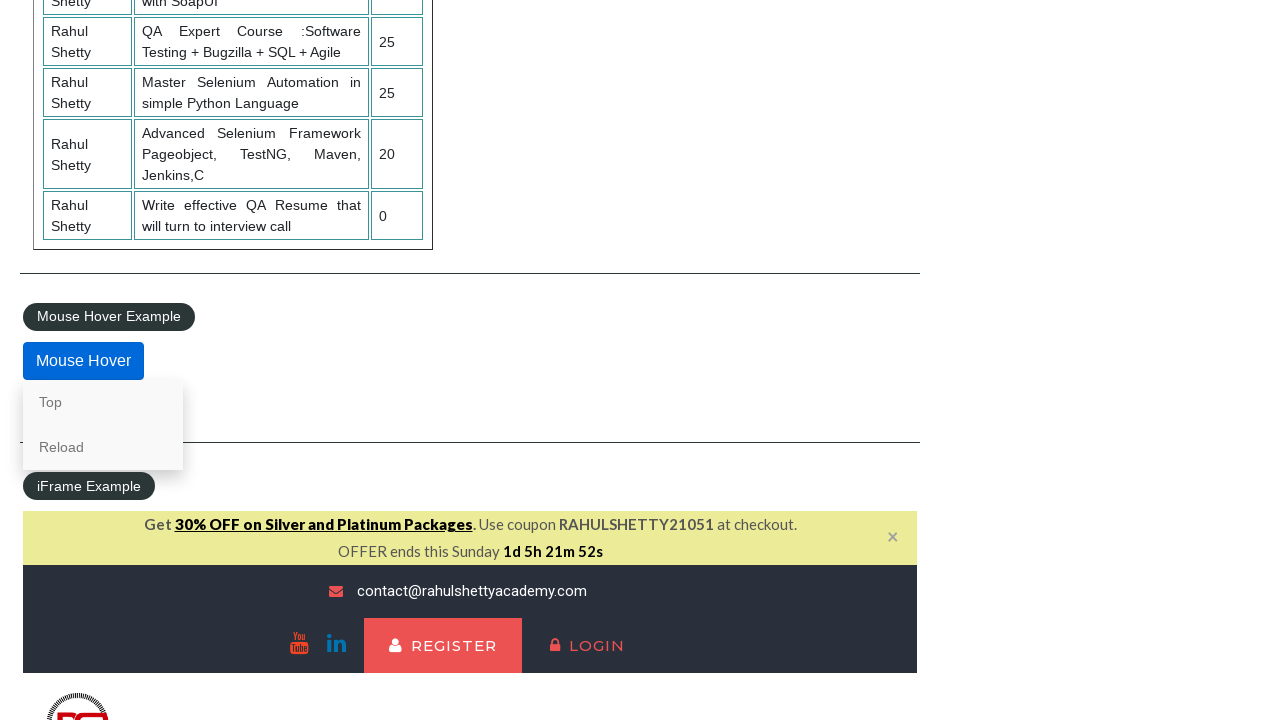

Located iframe with courses
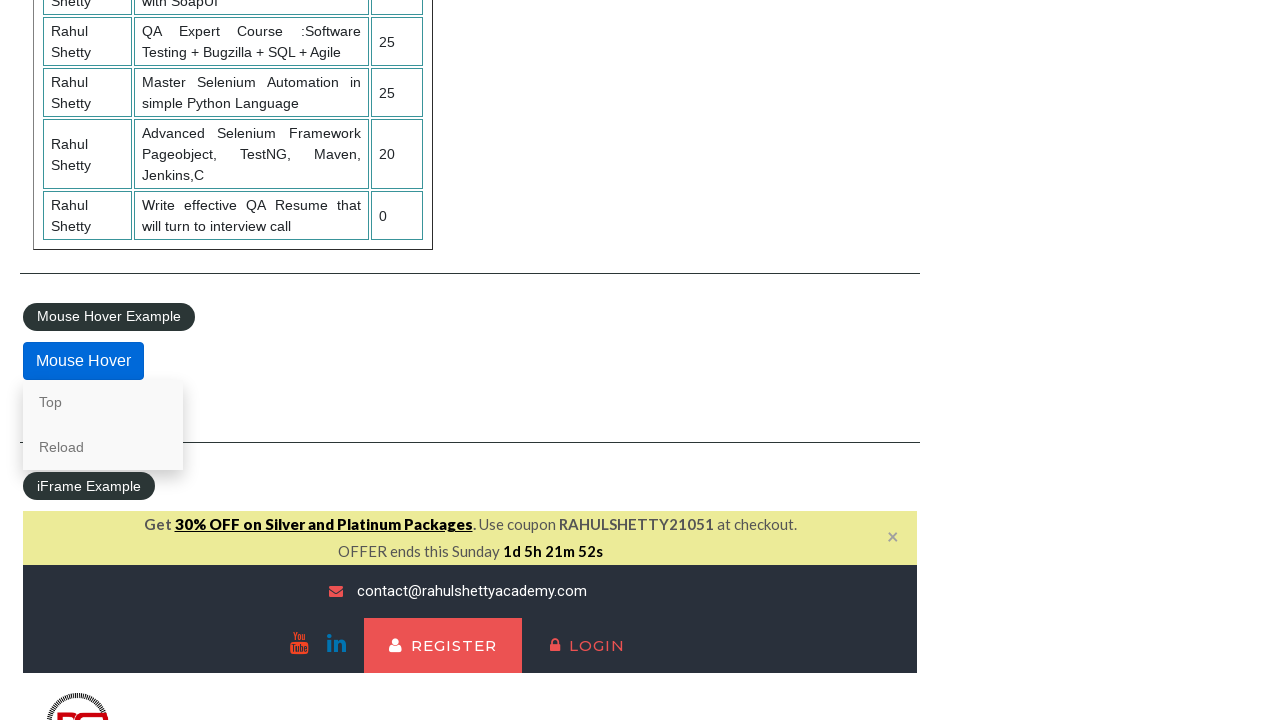

Clicked lifetime access link in iframe at (307, 360) on #courses-iframe >> internal:control=enter-frame >> li a[href*="lifetime-access"]
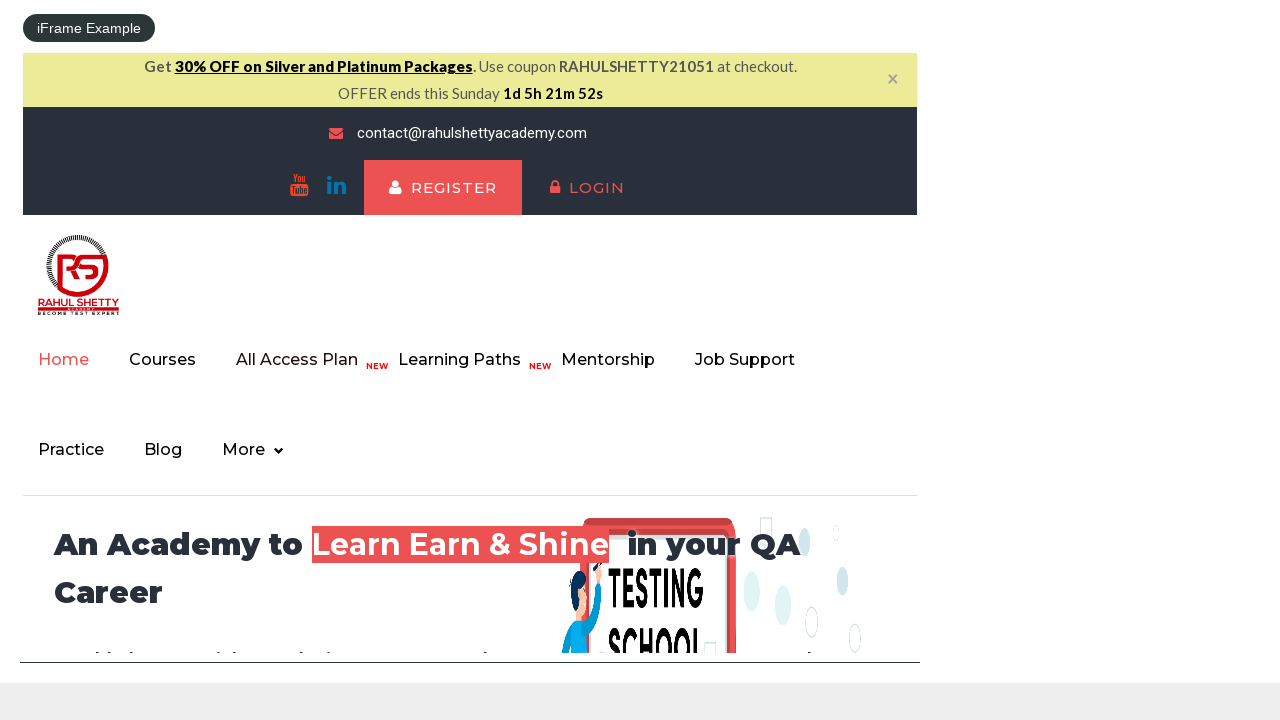

Waited for text content heading to load in iframe
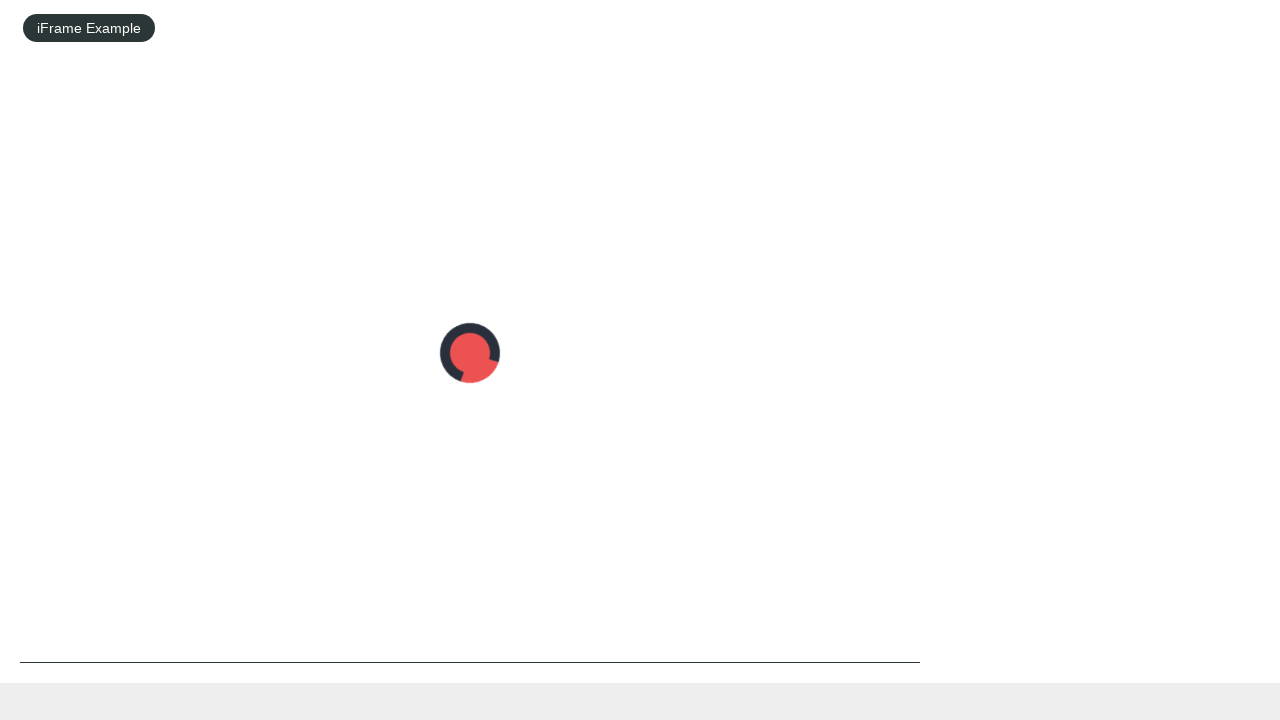

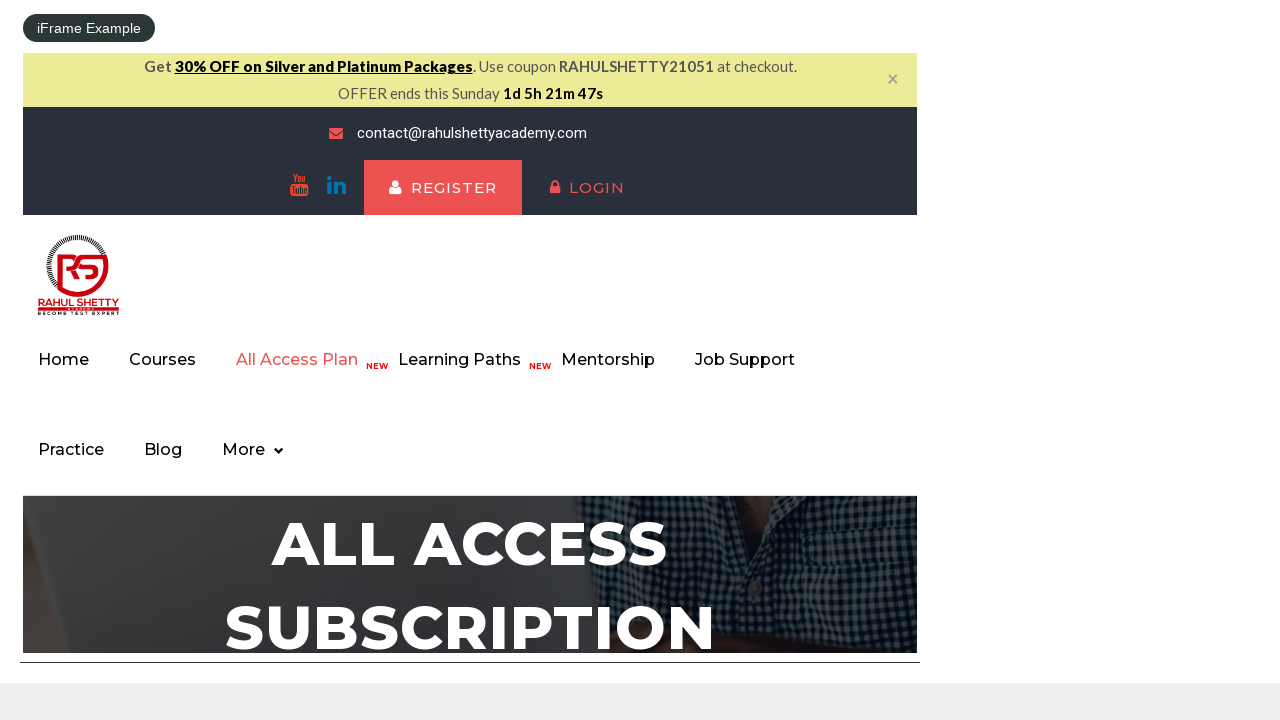